Tests a web form by filling various input fields including text, password, textarea, and dropdown selection

Starting URL: https://bonigarcia.dev/selenium-webdriver-java/web-form.html

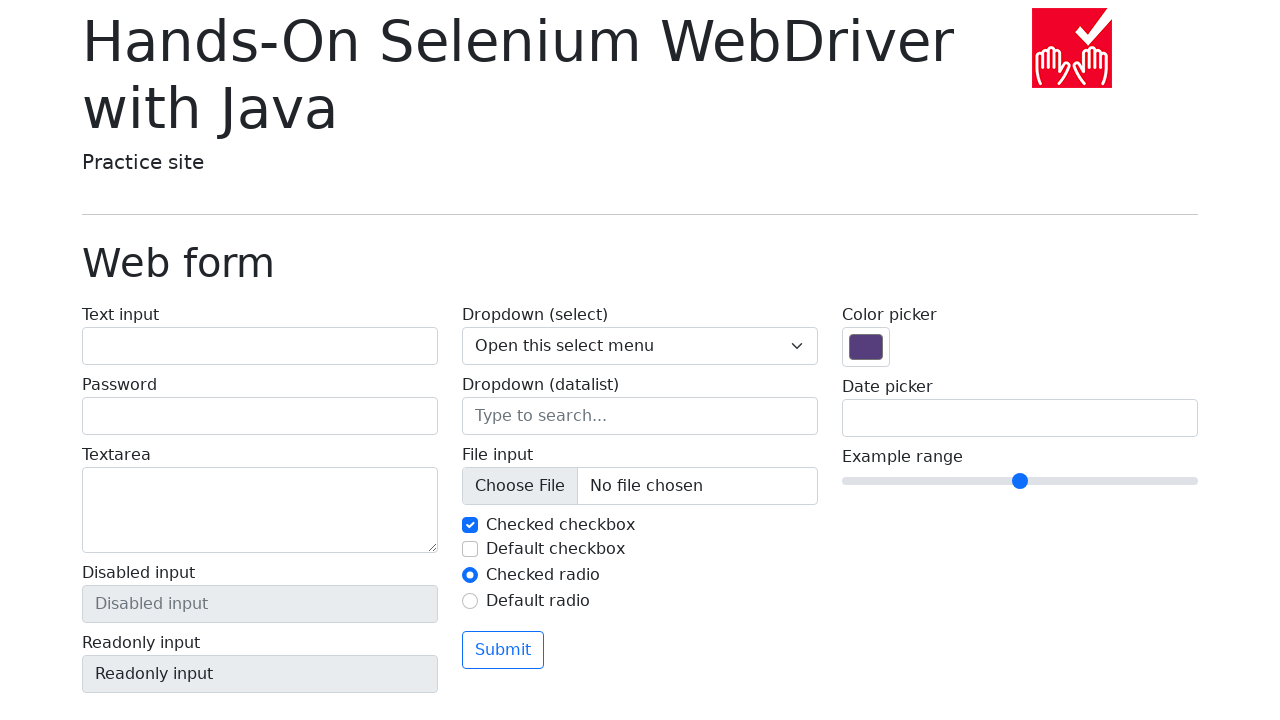

Filled name field with 'John Doe' on #my-text-id
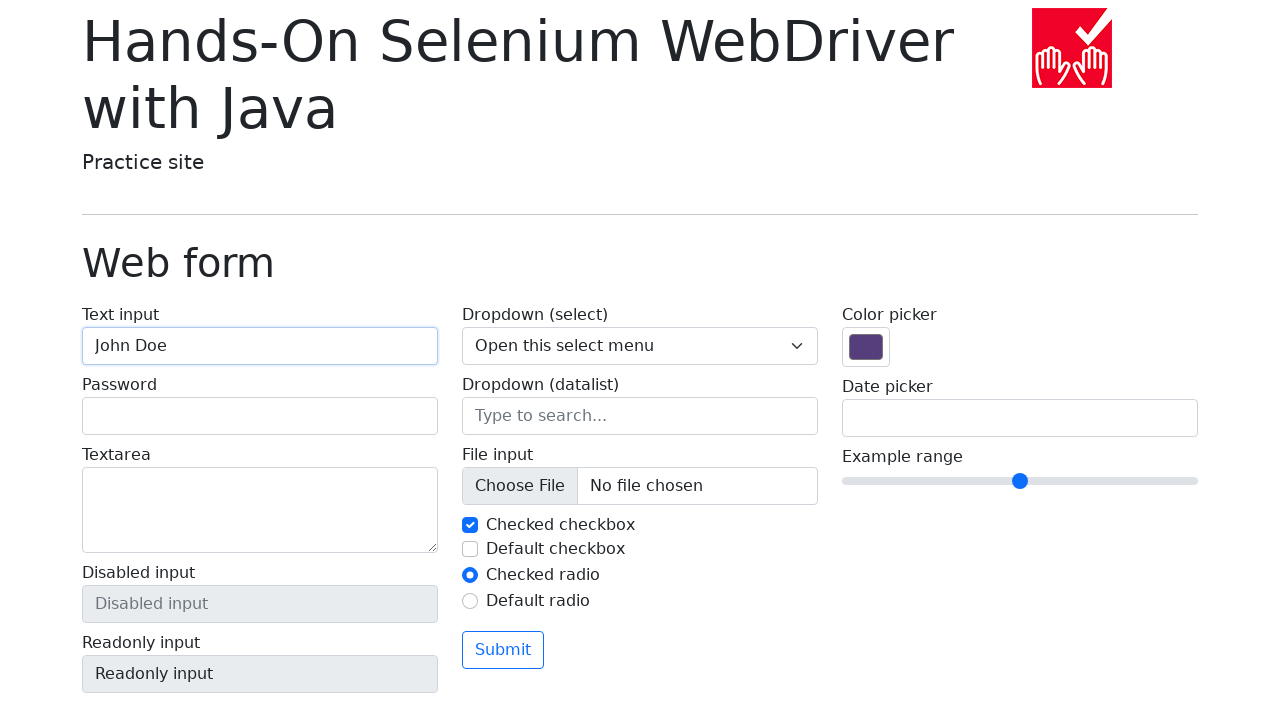

Filled password field with 'password' on input[name='my-password']
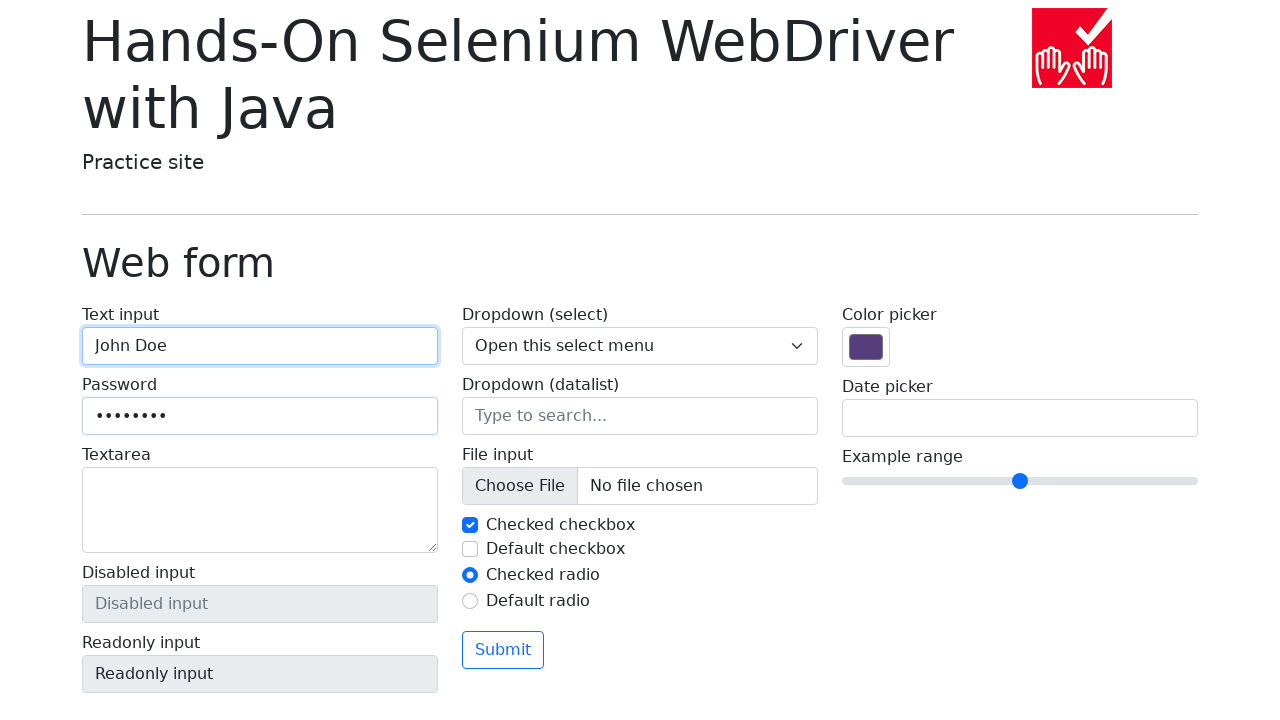

Filled comment textarea with 'This is a comment' on textarea.form-control
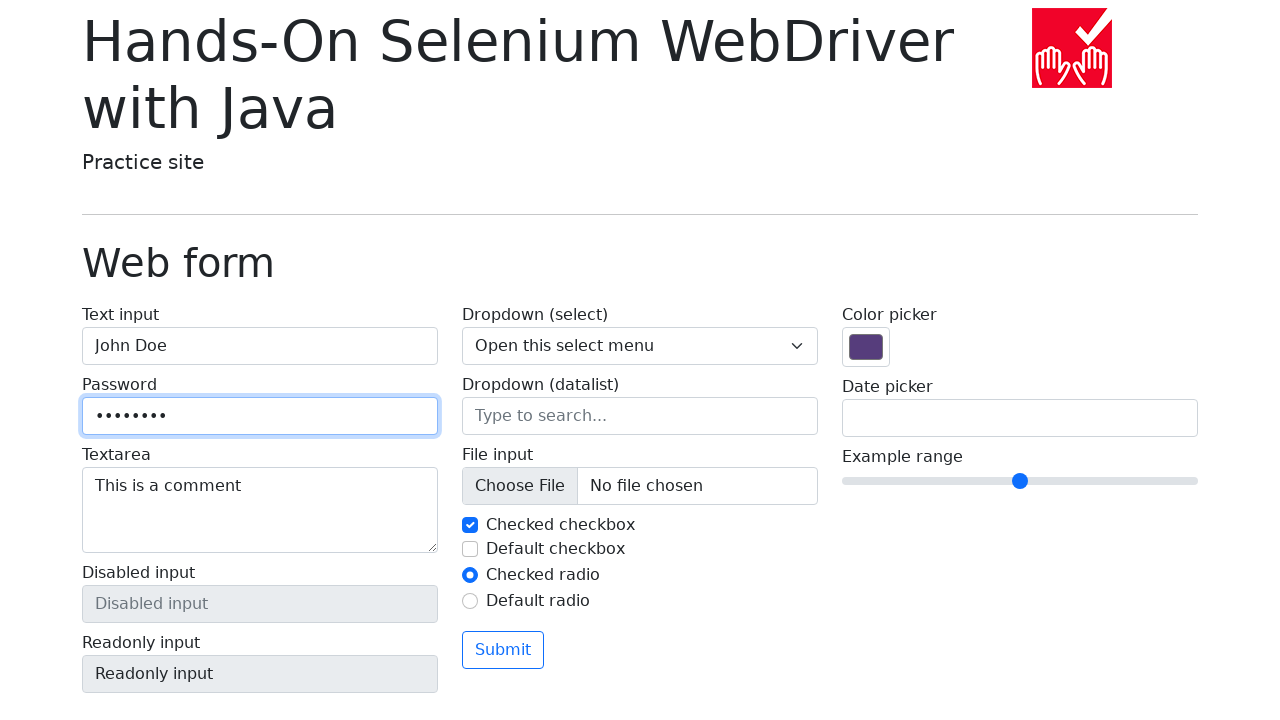

Selected dropdown option with value '1' on select.form-select
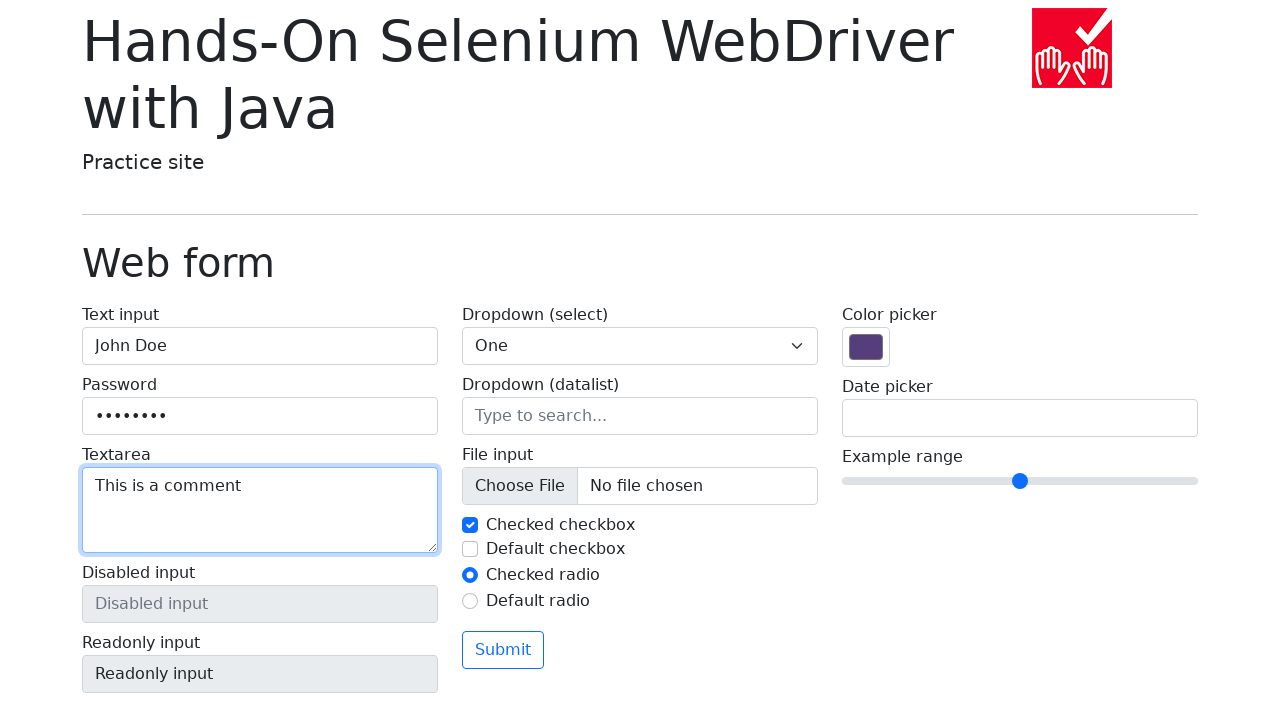

Selected dropdown option with value '2' on select.form-select
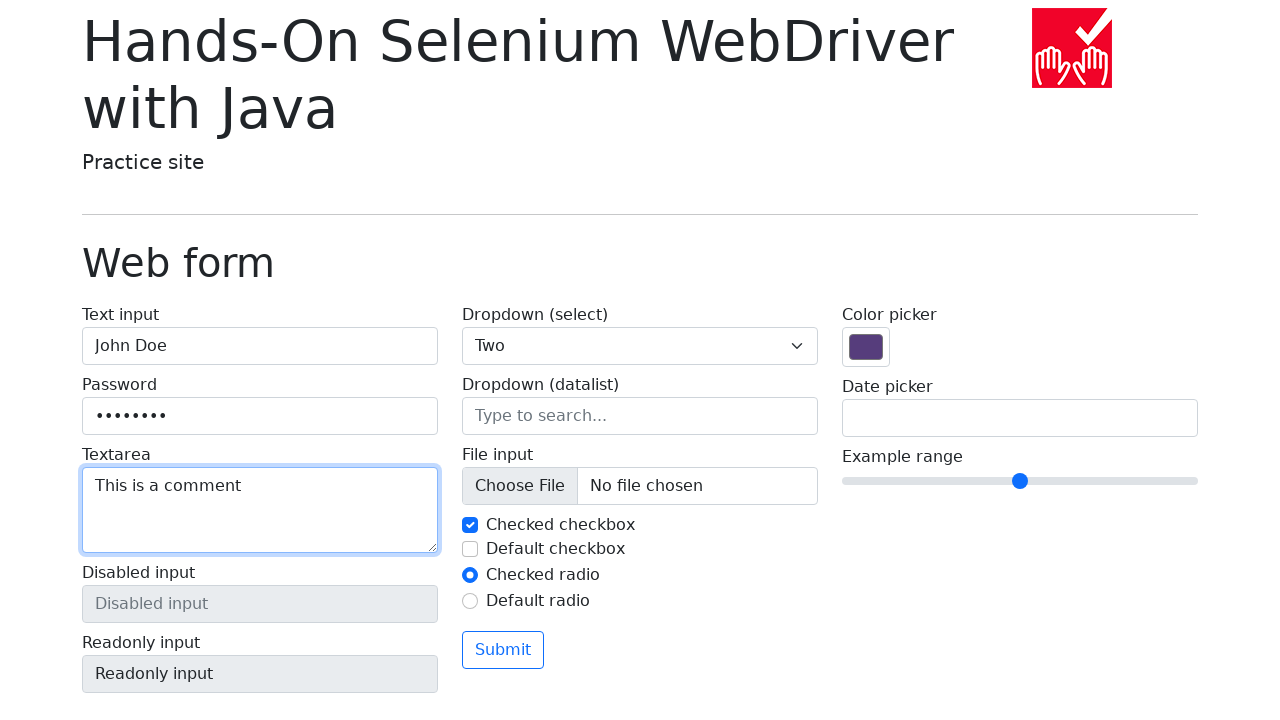

Selected dropdown option with value '3' on select.form-select
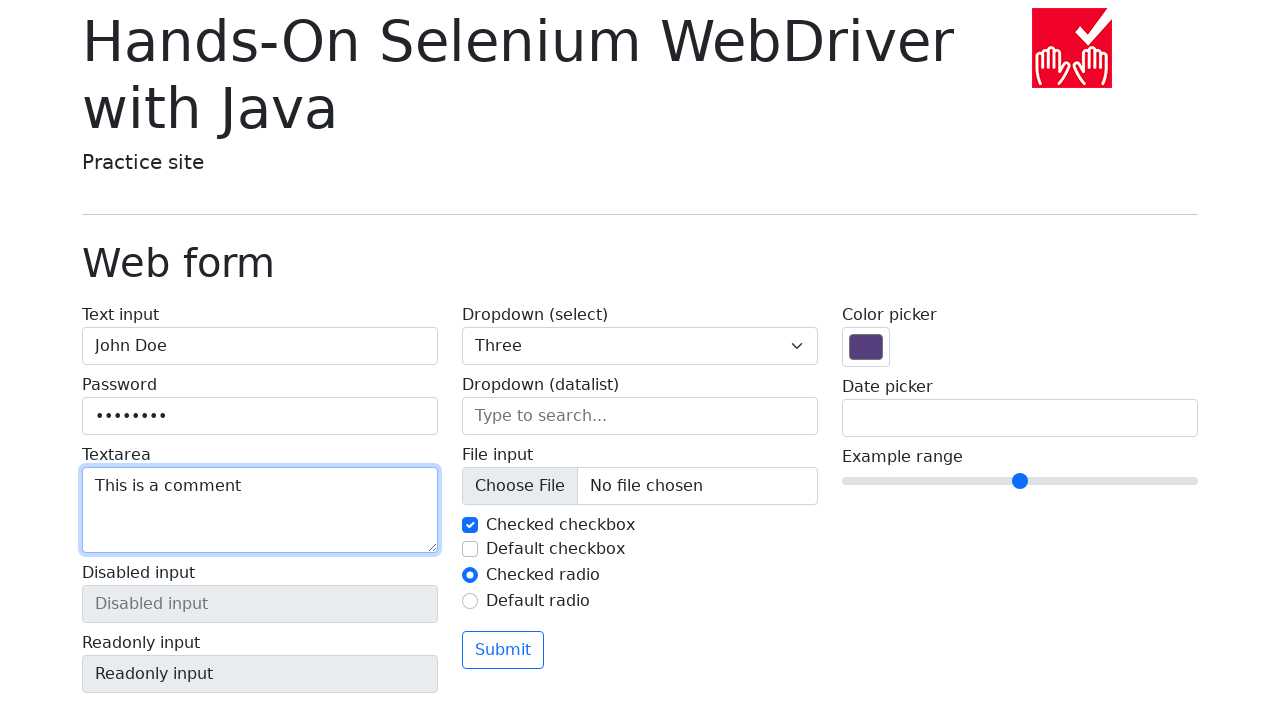

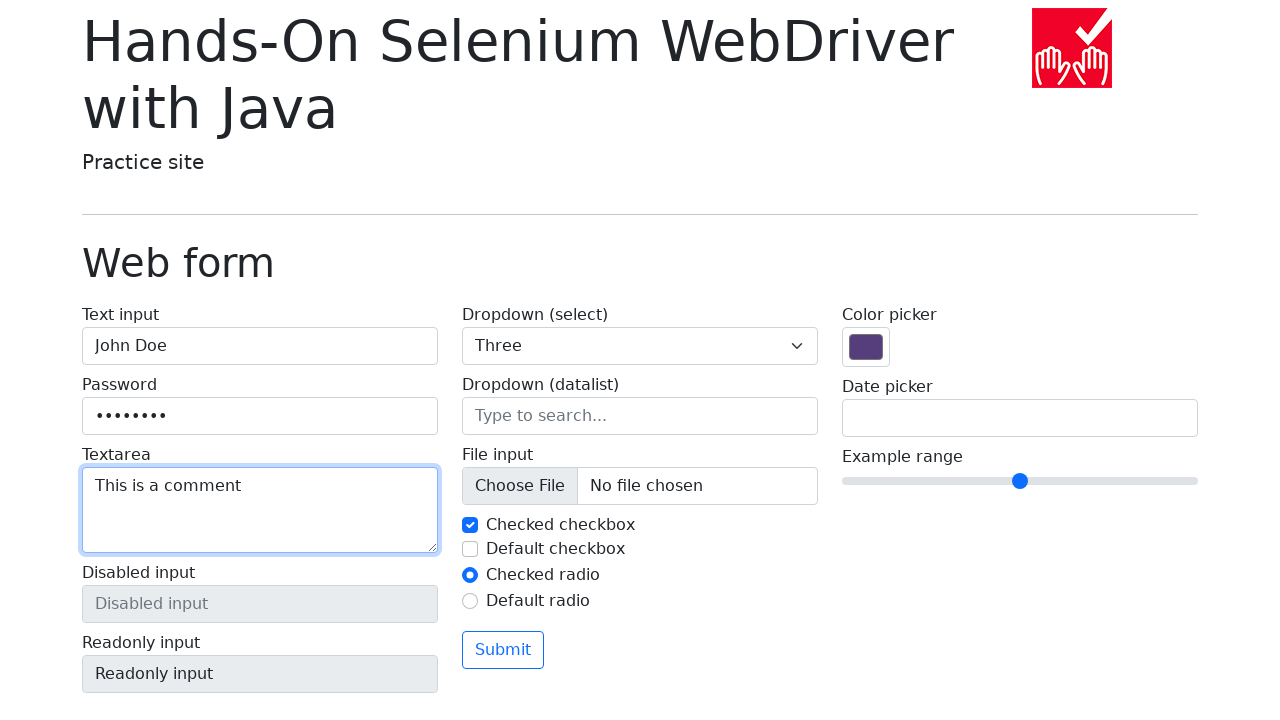